Tests form validation by submitting without filling the 'why' field, expecting an error alert

Starting URL: https://igorsmasc.github.io/fomulario_cadastro_selenium/

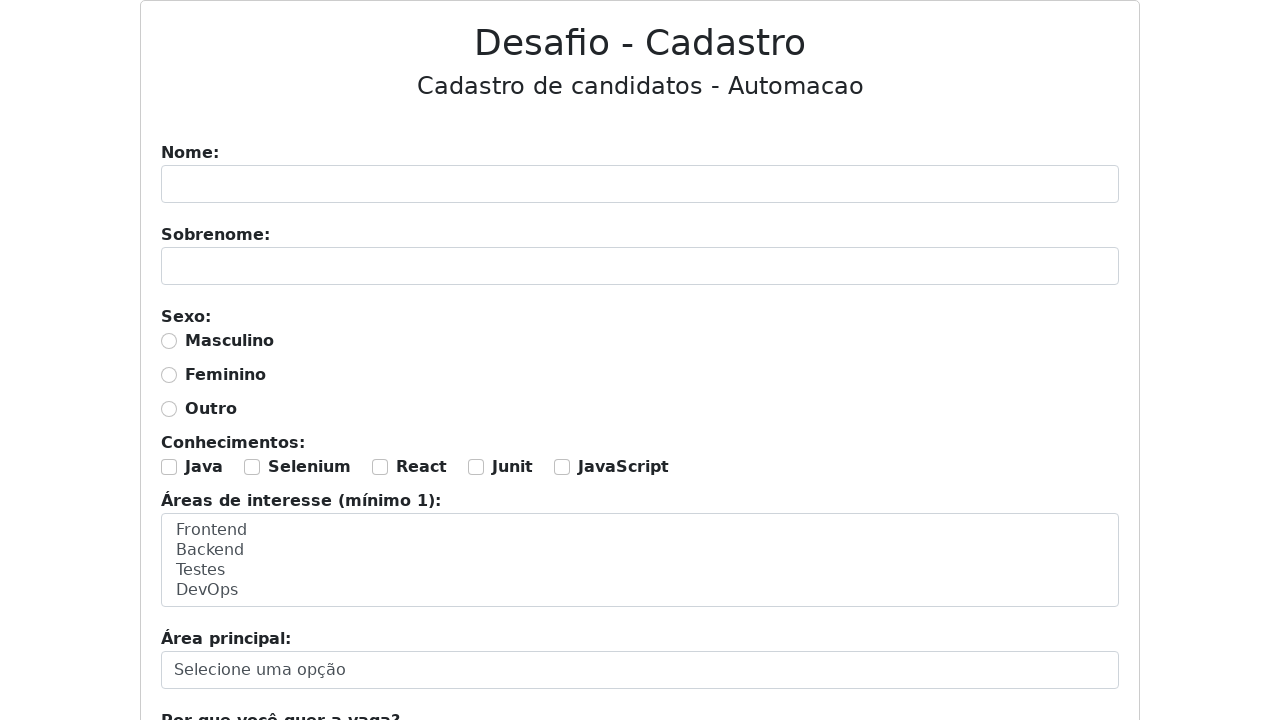

Filled nome field with 'Hamilcar' on #nome
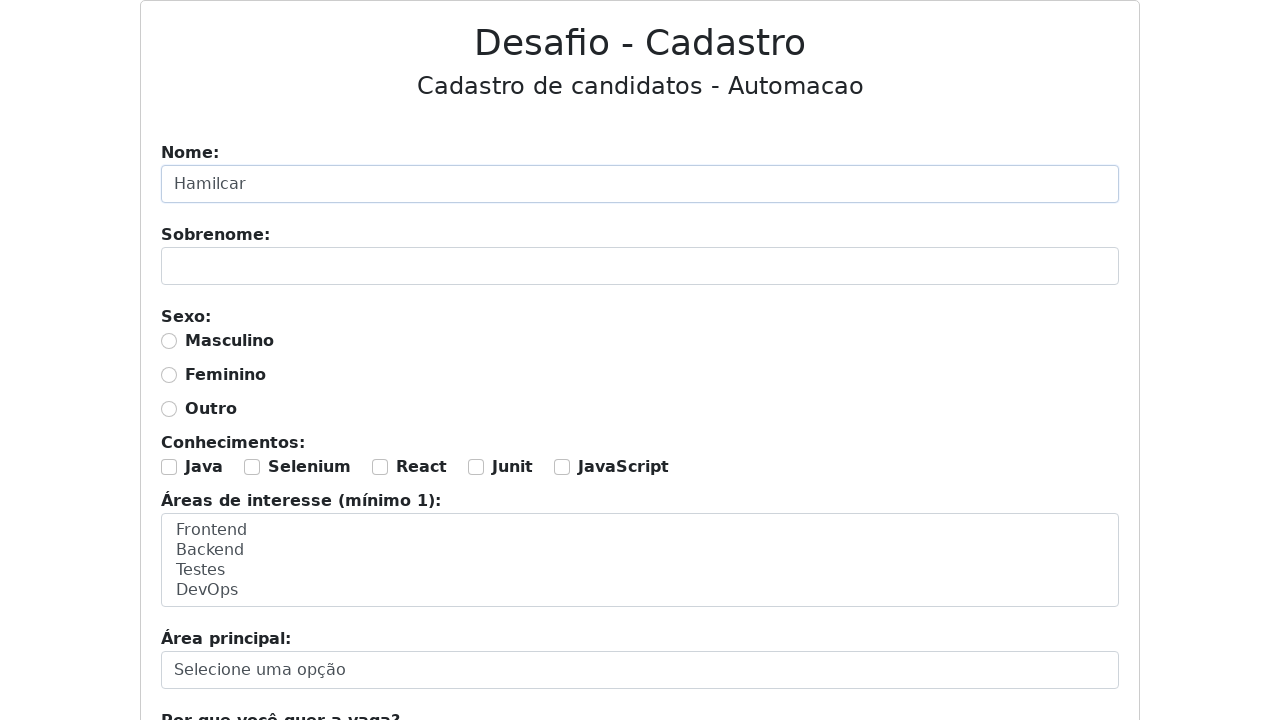

Filled sobrenome field with 'Tortora da Silva' on #sobrenome
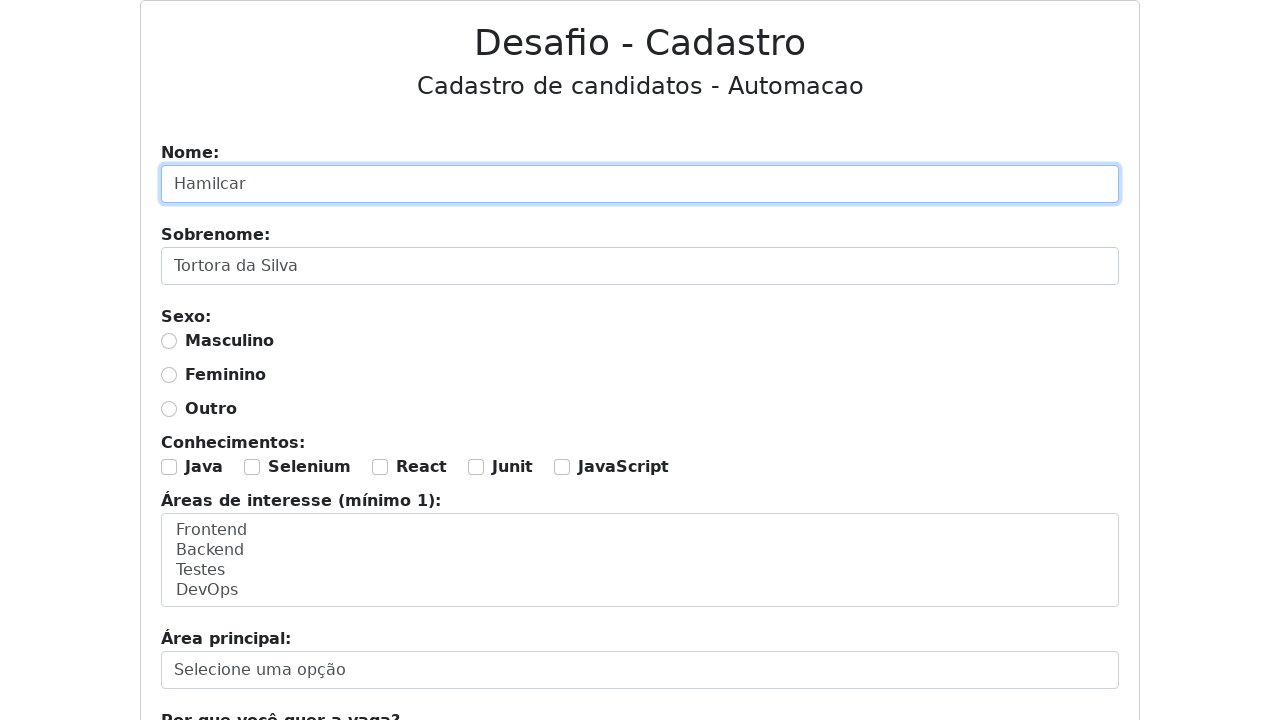

Selected masculino radio button at (169, 341) on #masculino
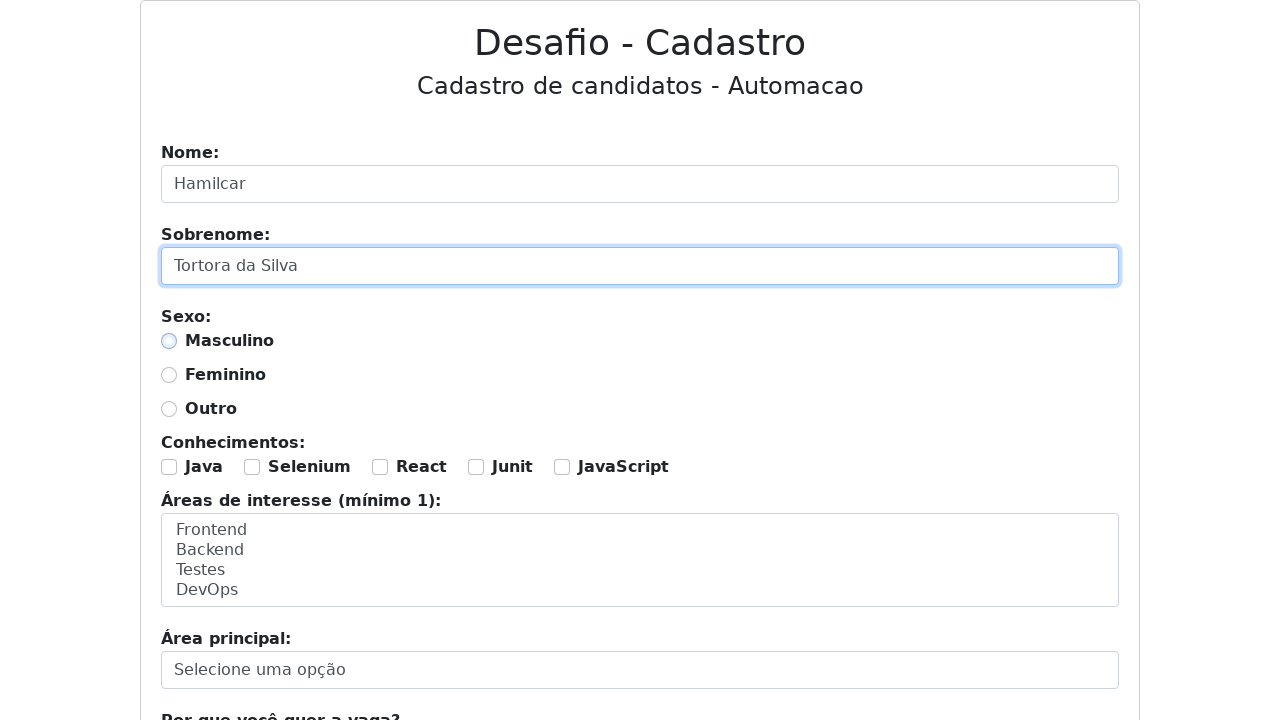

Selected Java checkbox at (169, 467) on #java
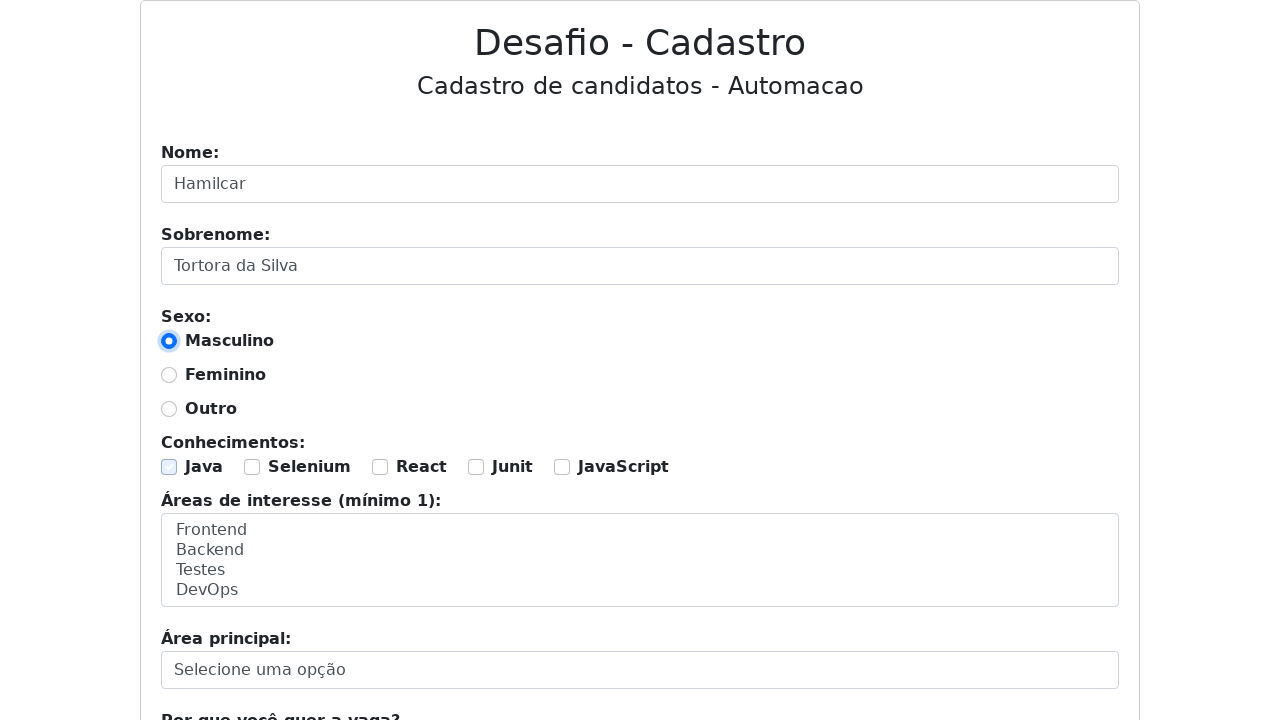

Selected Selenium checkbox at (252, 467) on #selenium
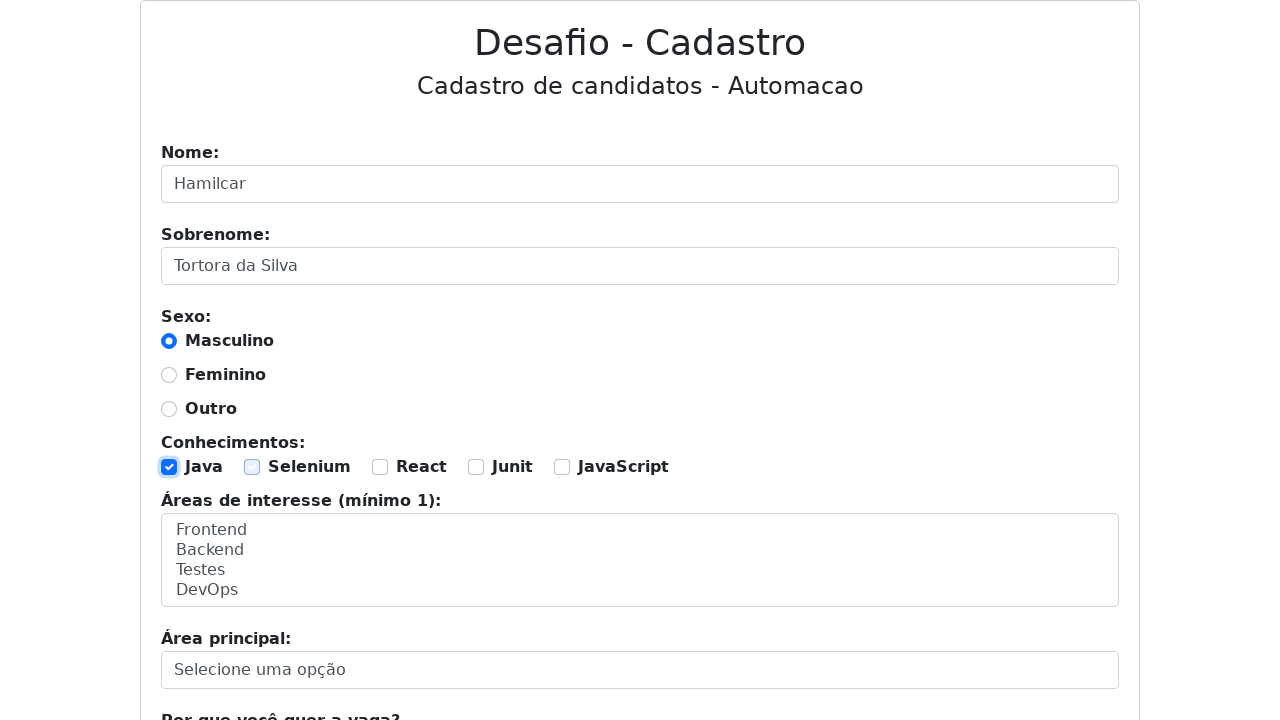

Selected Backend and Testes in area-interesse dropdown on #area-interesse
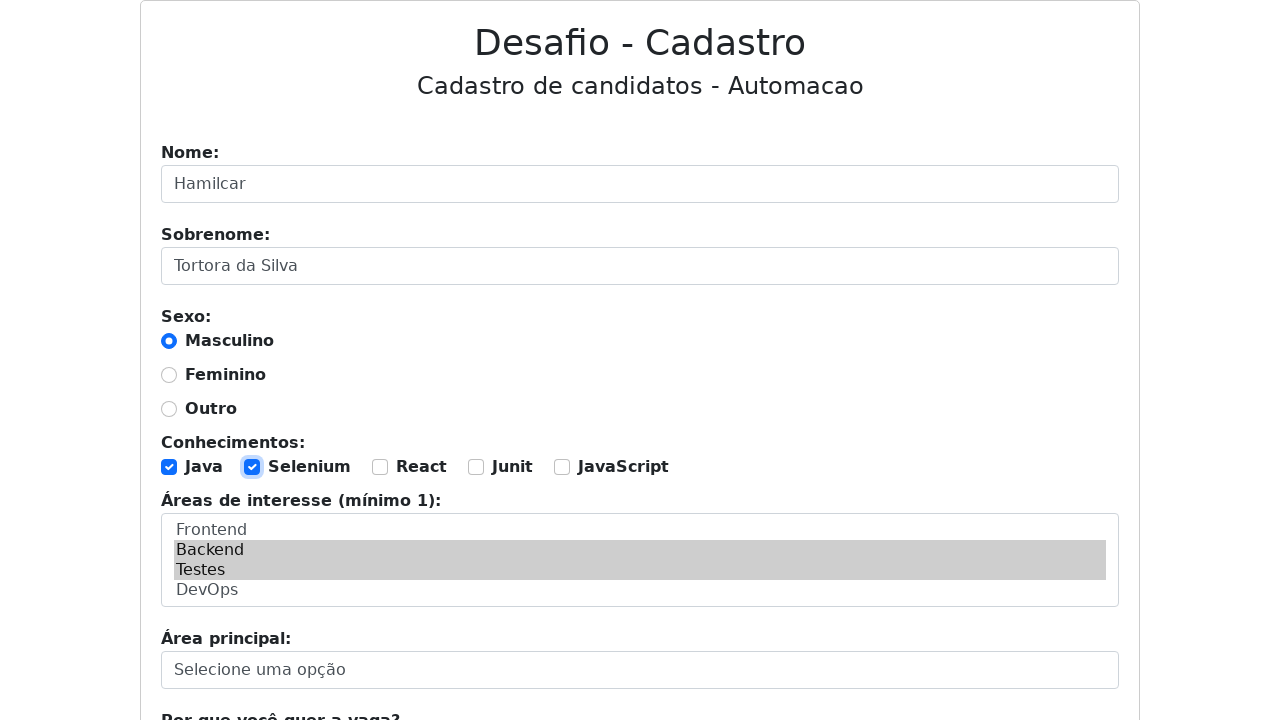

Selected Backend in motivacao dropdown on #motivacao
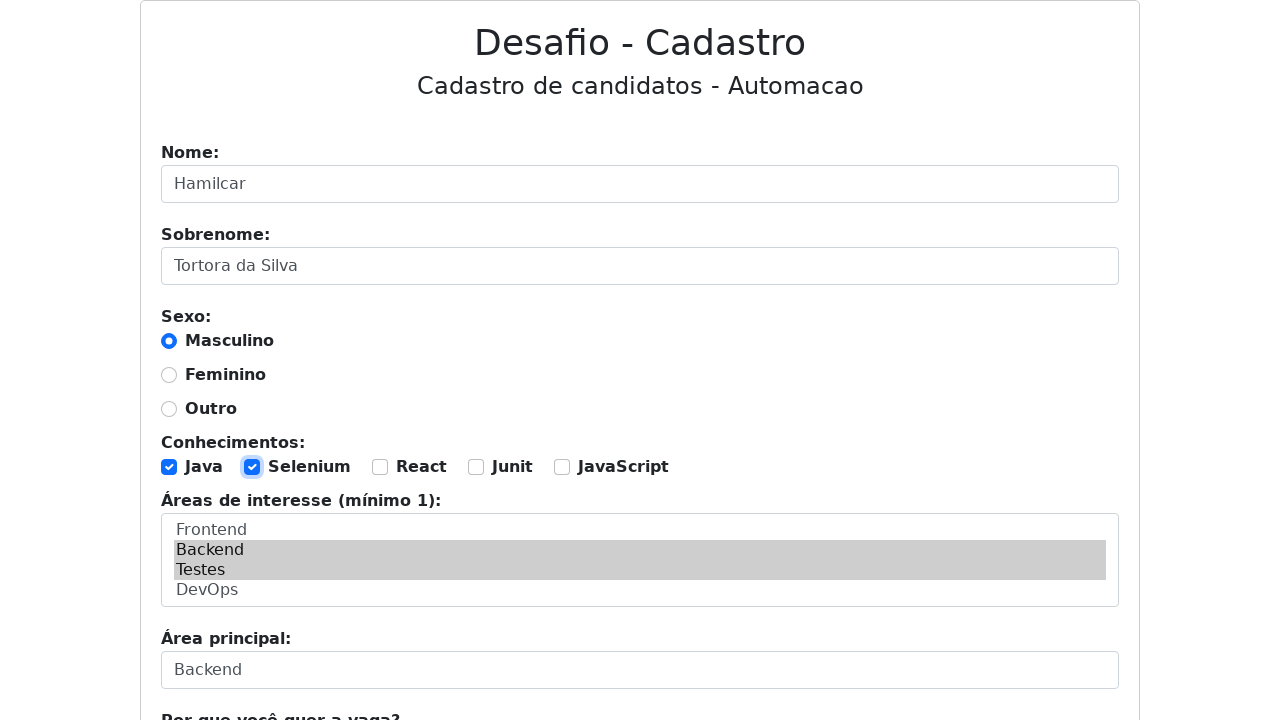

Clicked submit button without filling 'why' field at (640, 361) on xpath=//div[8]/button[2]
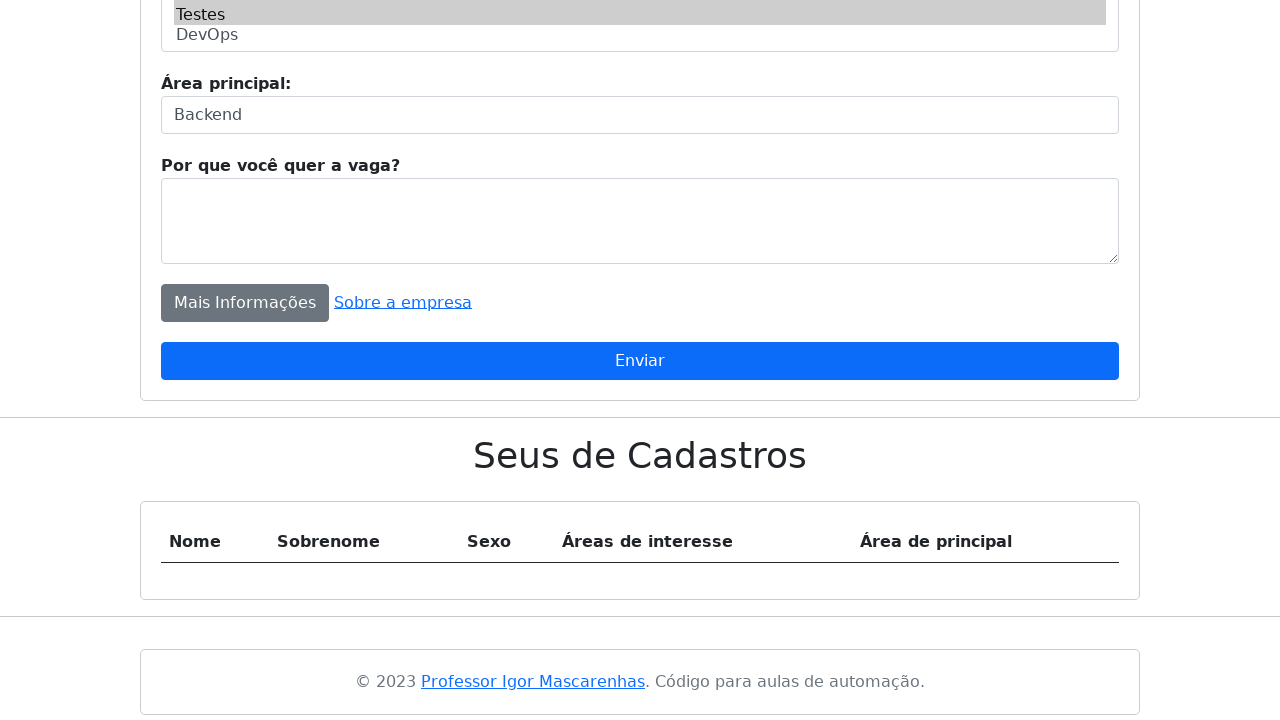

Accepted validation error alert for missing 'why' field
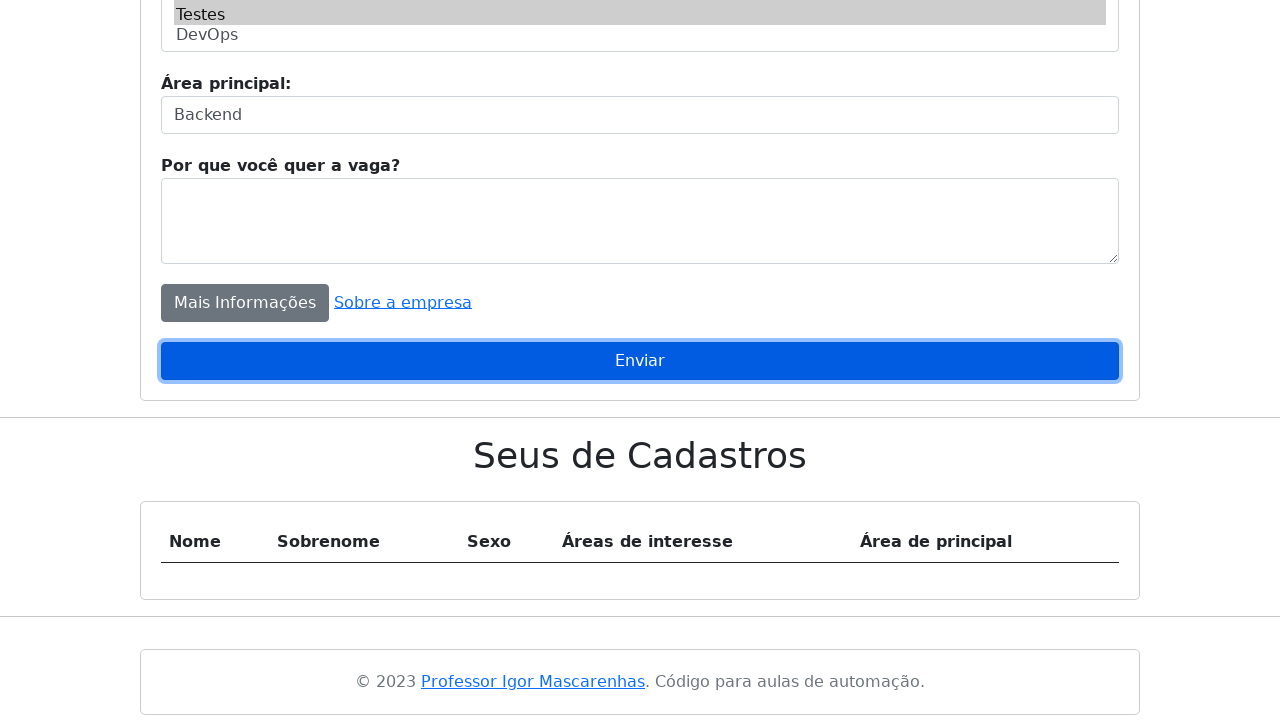

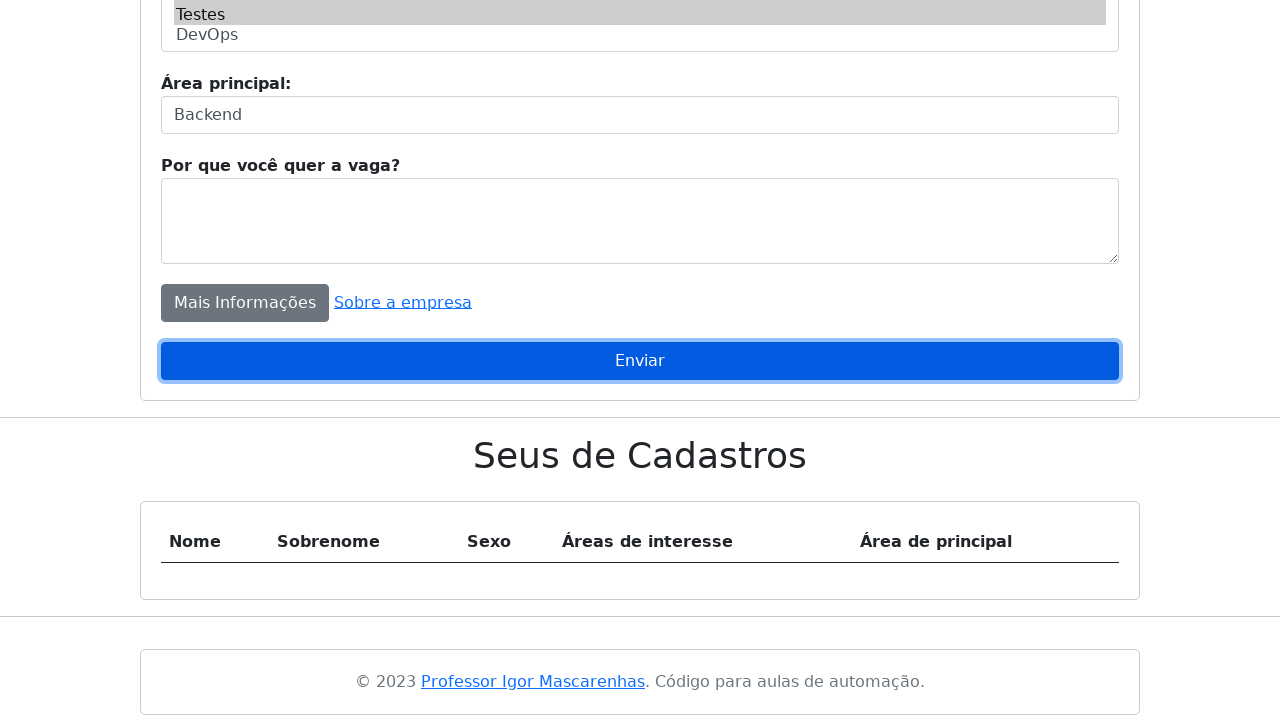